Tests an e-commerce workflow by searching for products, adding items to cart, and proceeding to checkout

Starting URL: https://rahulshettyacademy.com/seleniumPractise/#/

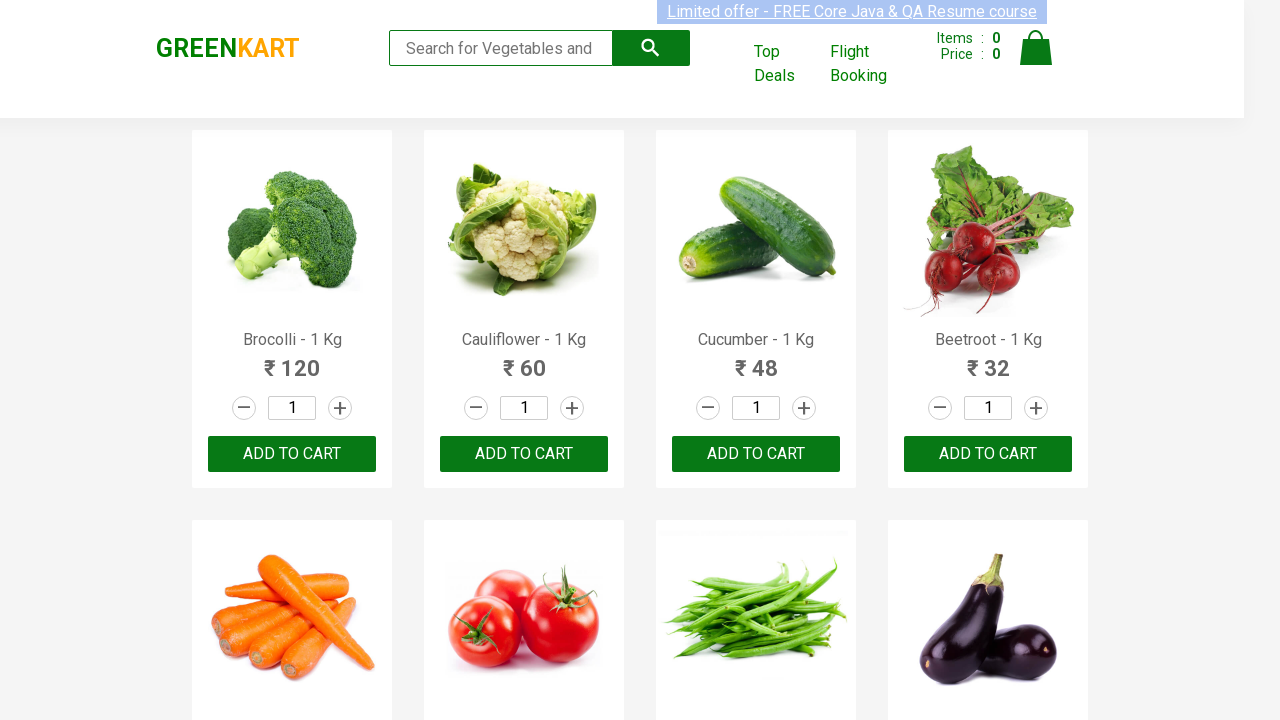

Filled search field with 'ca' on .search-keyword
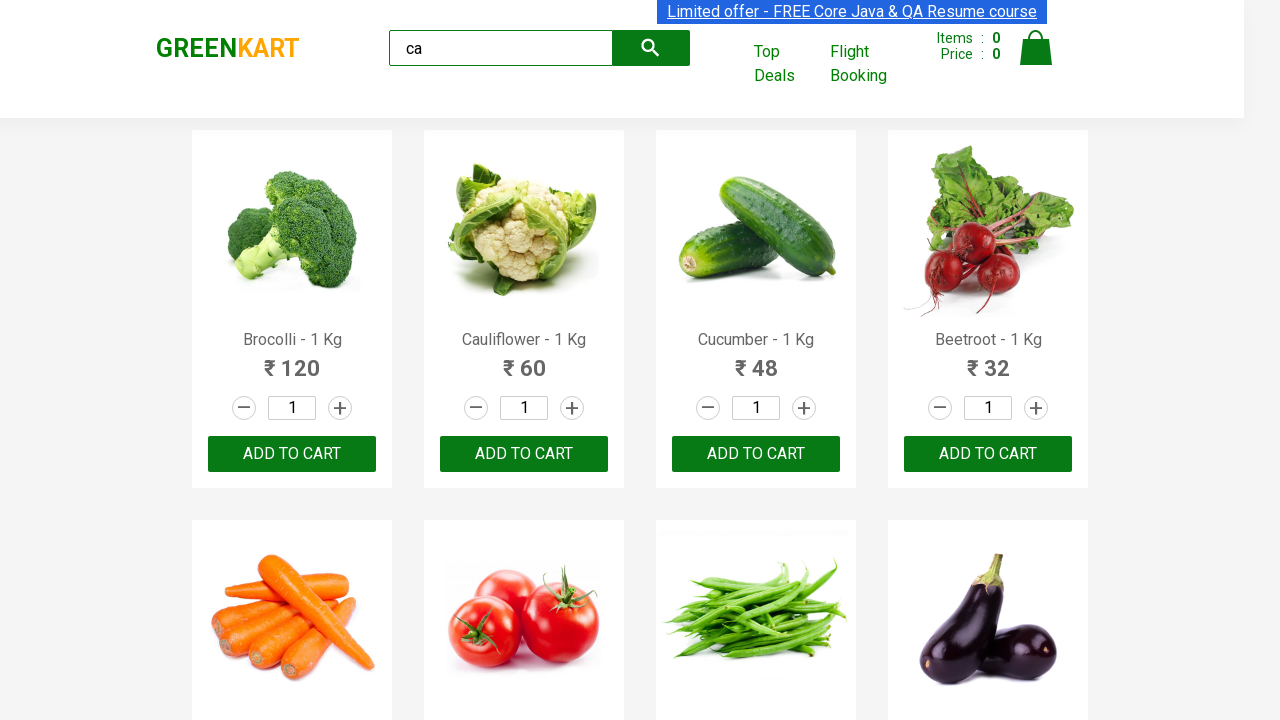

Waited 2 seconds for search results to load
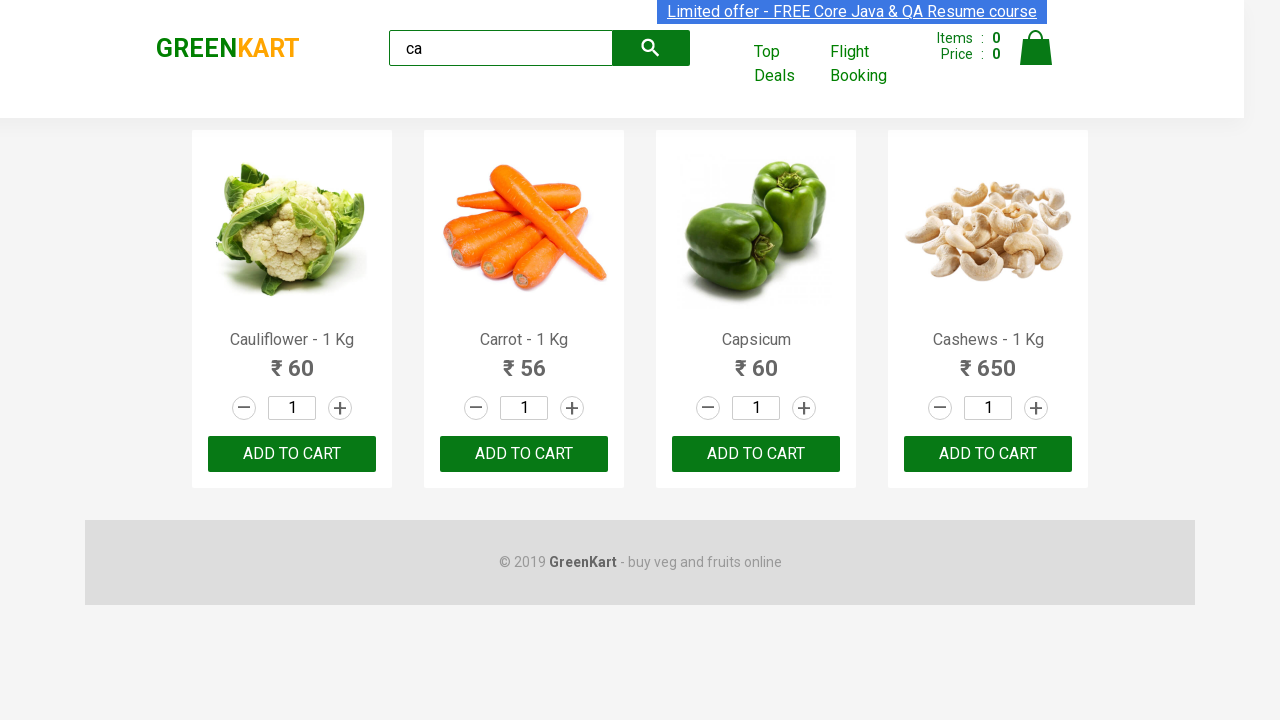

Clicked 'ADD TO CART' button on second product at (524, 454) on .product >> nth=1 >> text=ADD TO CART
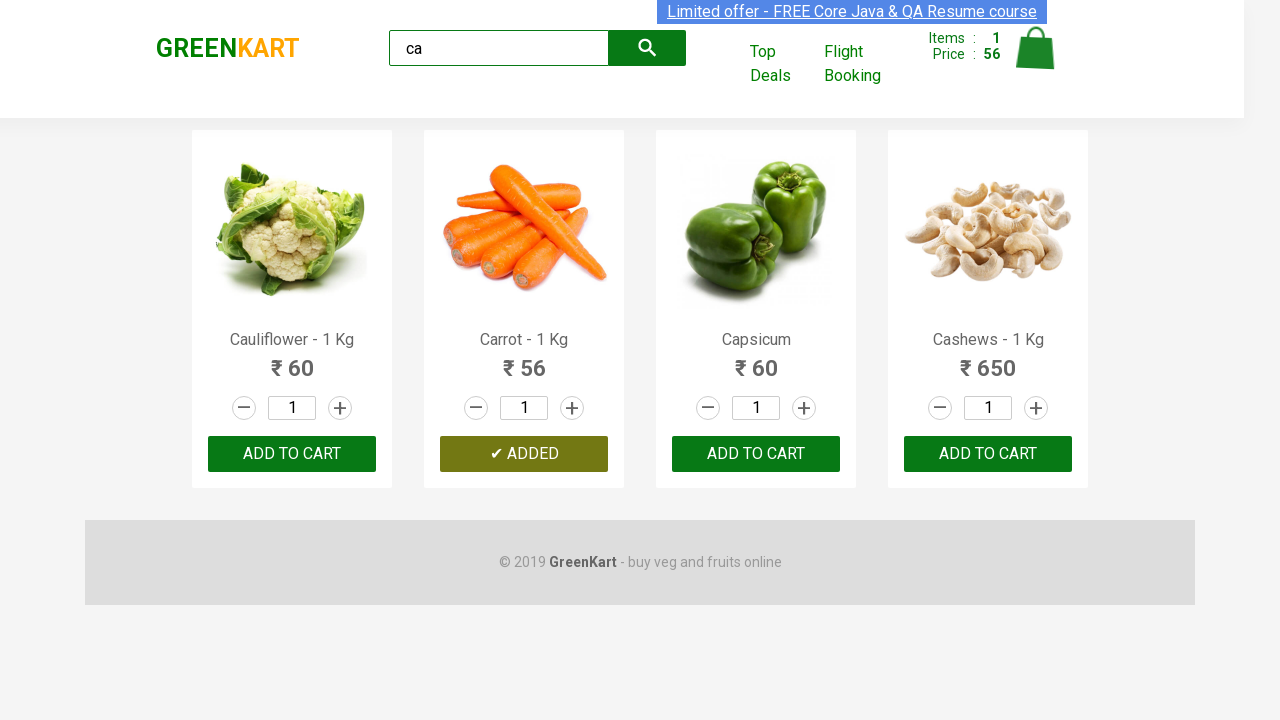

Retrieved all product elements from search results
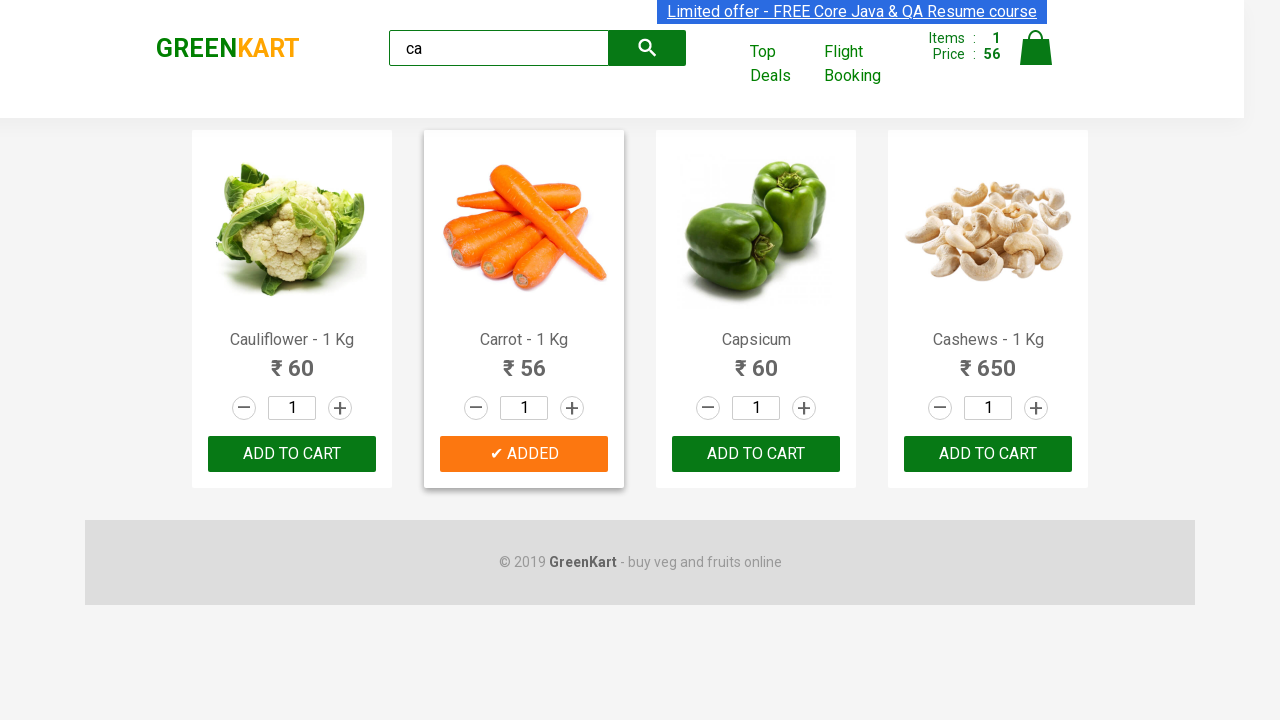

Retrieved product name: 'Cauliflower - 1 Kg'
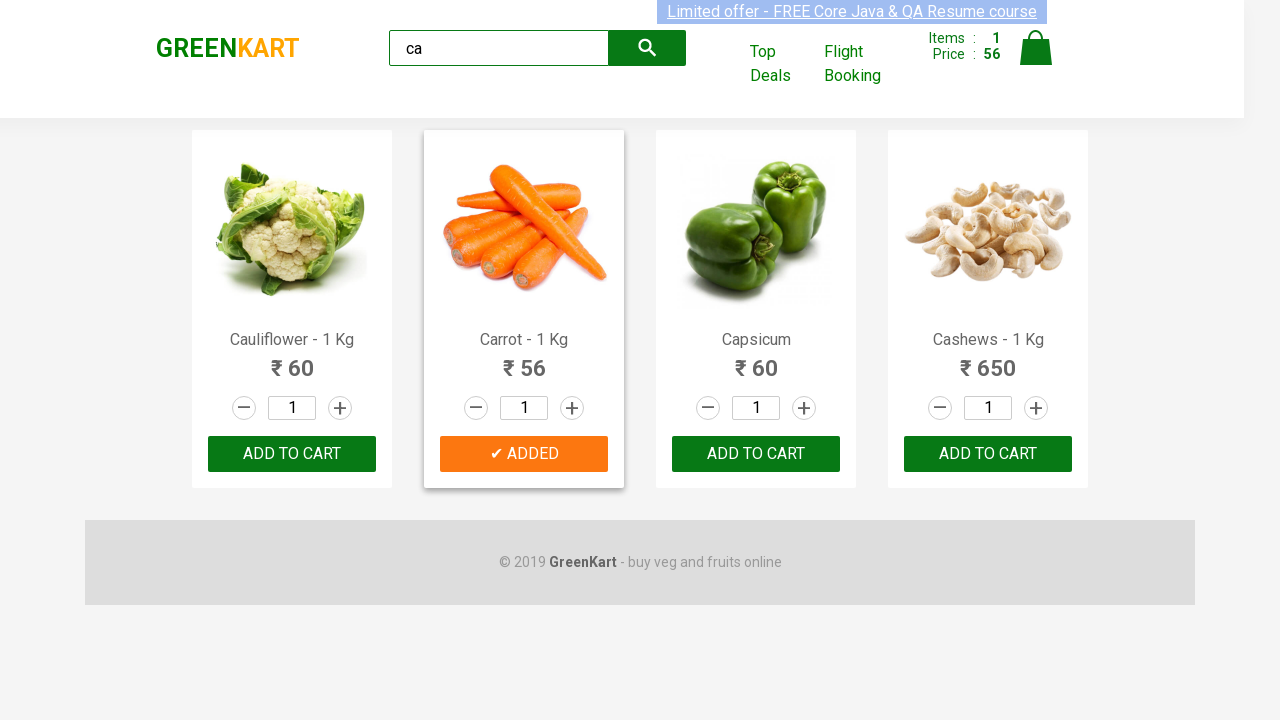

Retrieved product name: 'Carrot - 1 Kg'
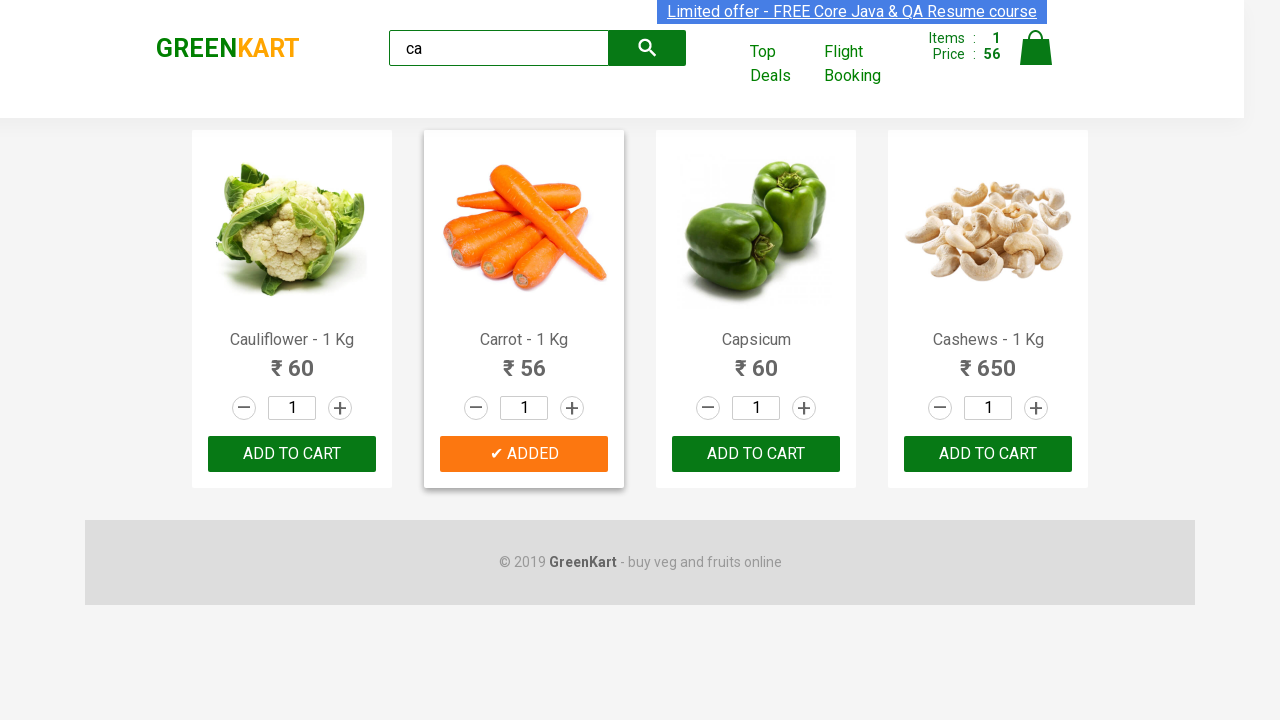

Retrieved product name: 'Capsicum'
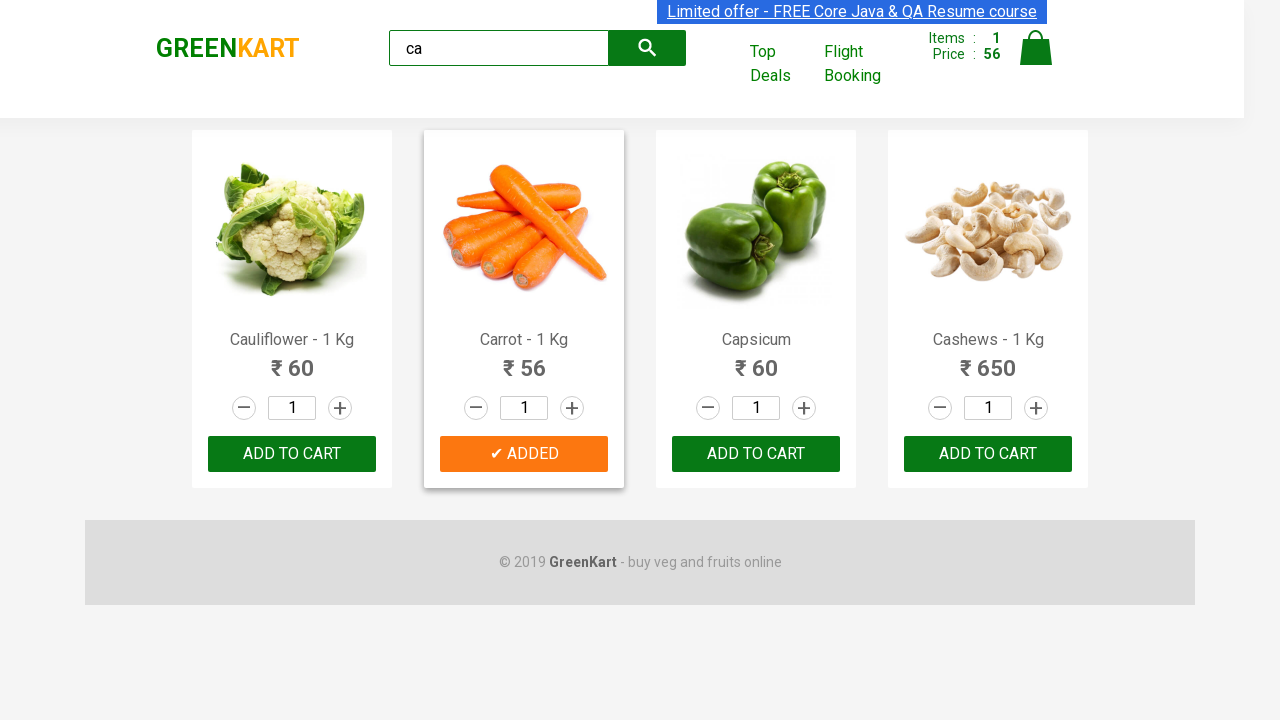

Retrieved product name: 'Cashews - 1 Kg'
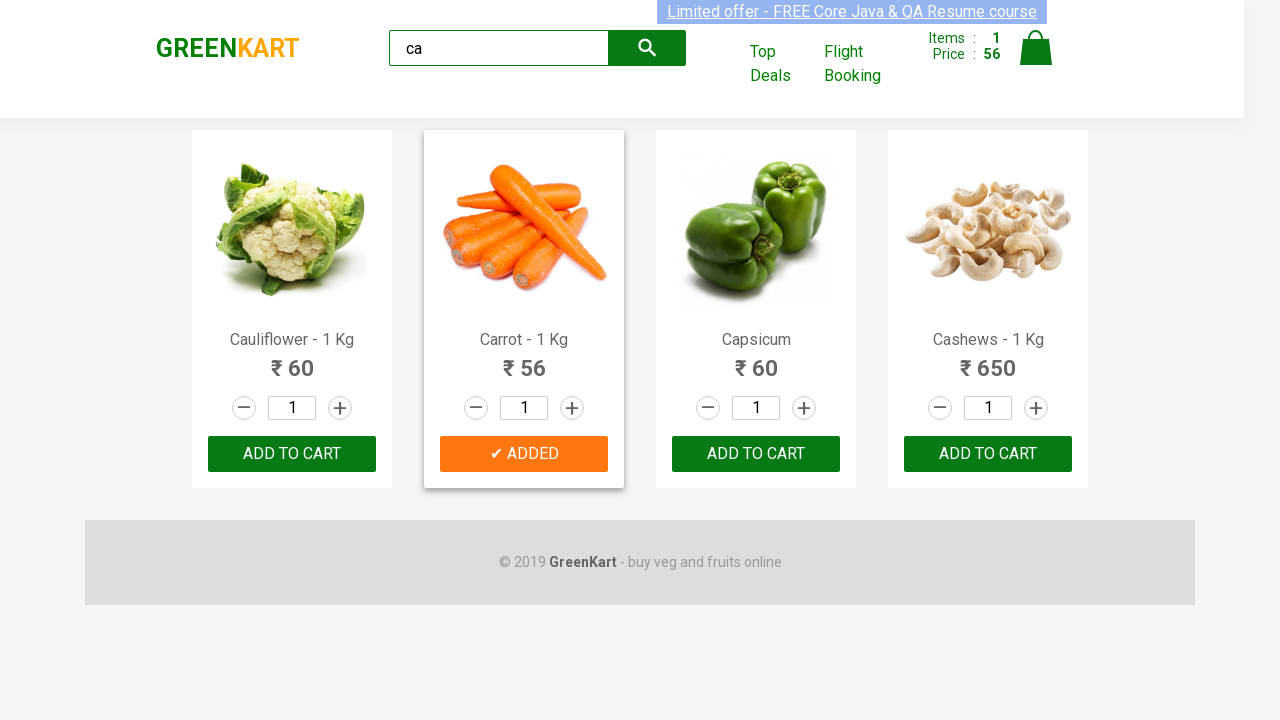

Clicked 'ADD TO CART' button for Cashews product at (988, 454) on .product >> nth=3 >> button
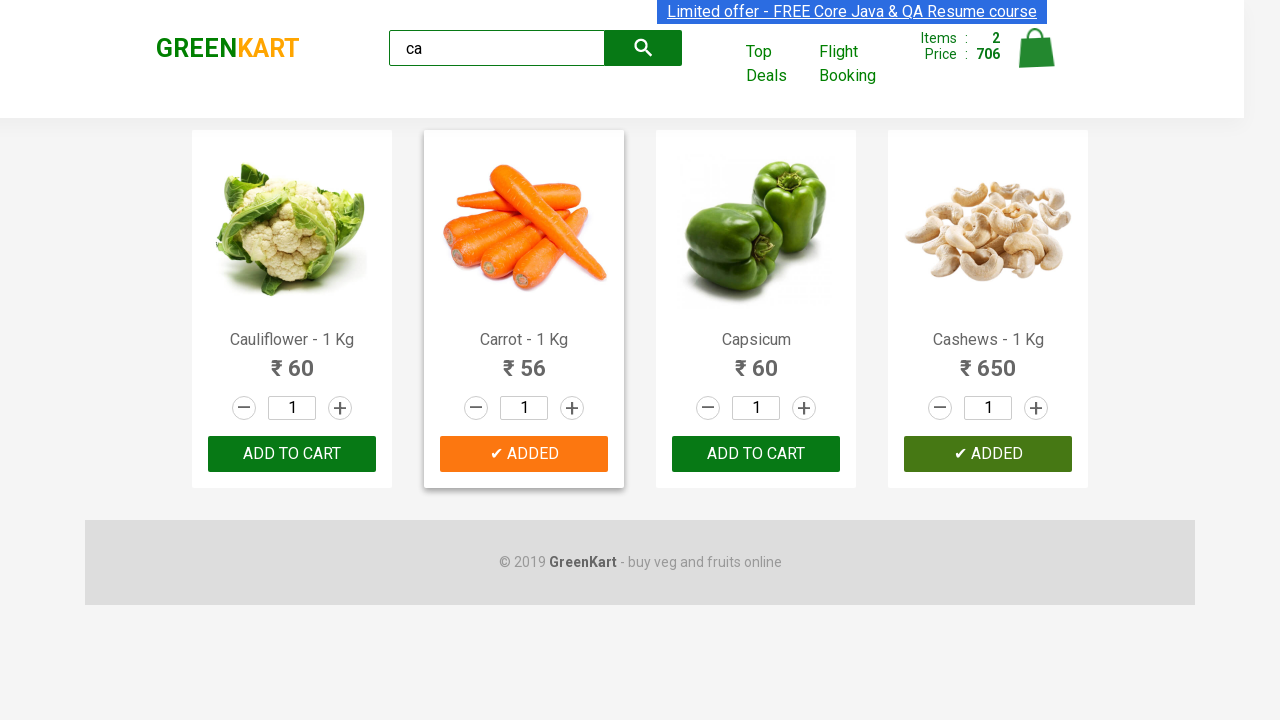

Clicked cart icon to open shopping cart at (1036, 48) on .cart-icon > img
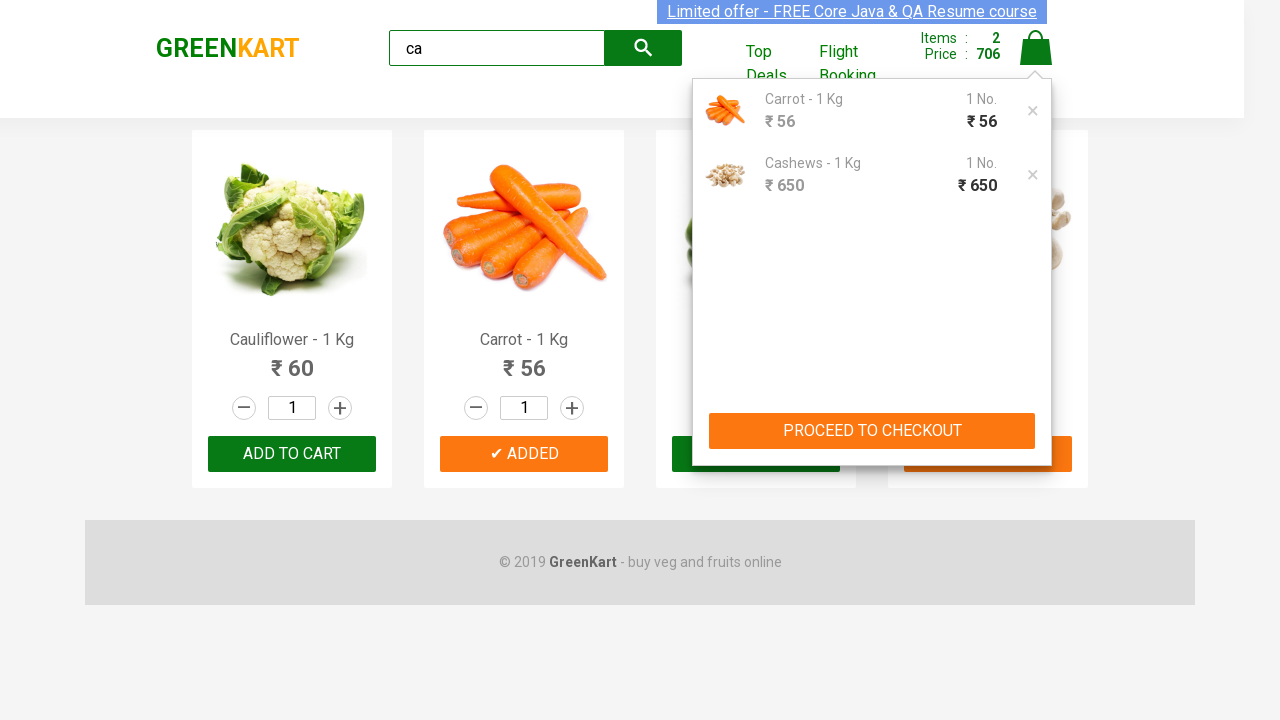

Clicked 'PROCEED TO CHECKOUT' button at (872, 431) on text=PROCEED TO CHECKOUT
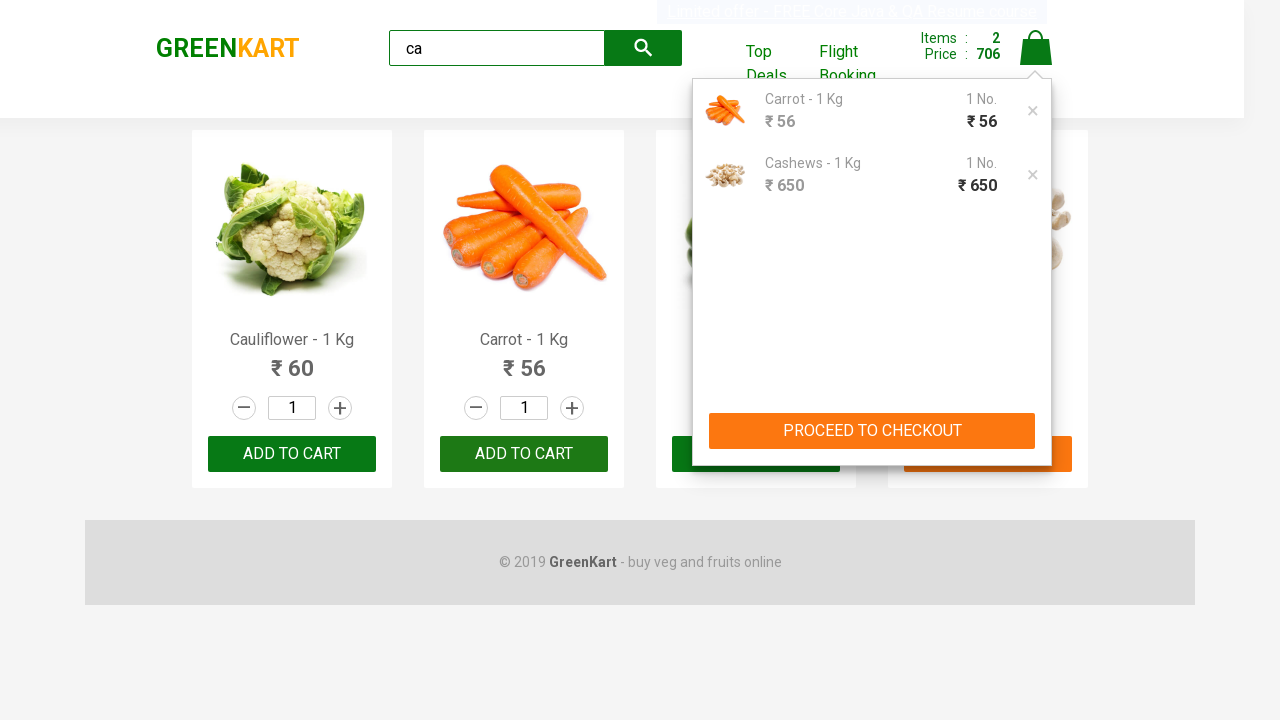

Clicked 'Place Order' button to complete checkout at (1036, 491) on text=Place Order
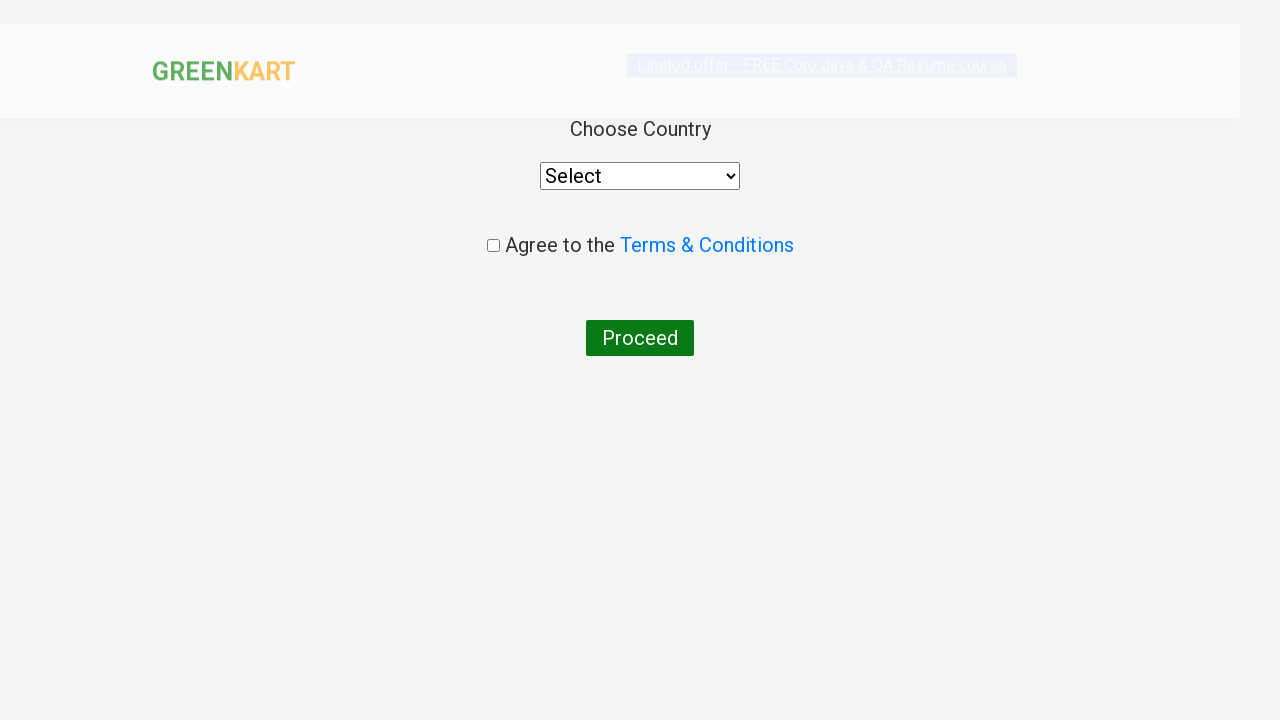

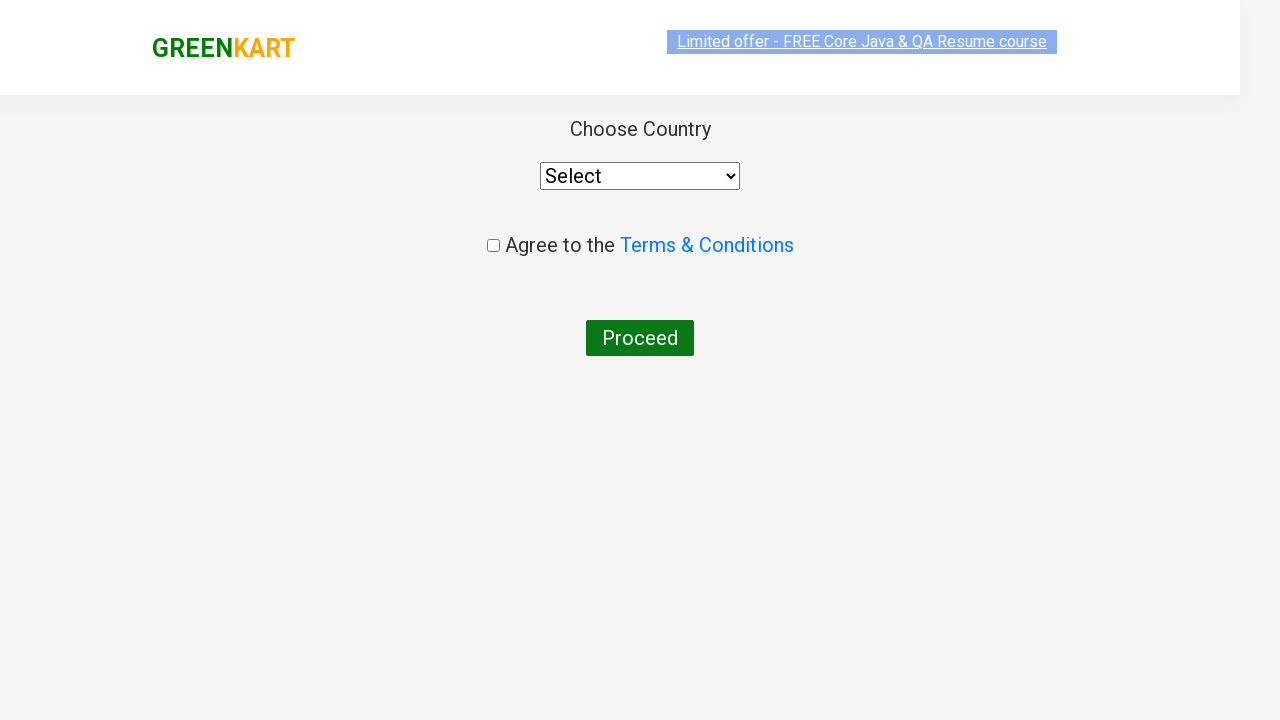